Waits for a price to reach $100, clicks a book button, solves a mathematical problem based on a displayed value, and submits the answer

Starting URL: http://suninjuly.github.io/explicit_wait2.html

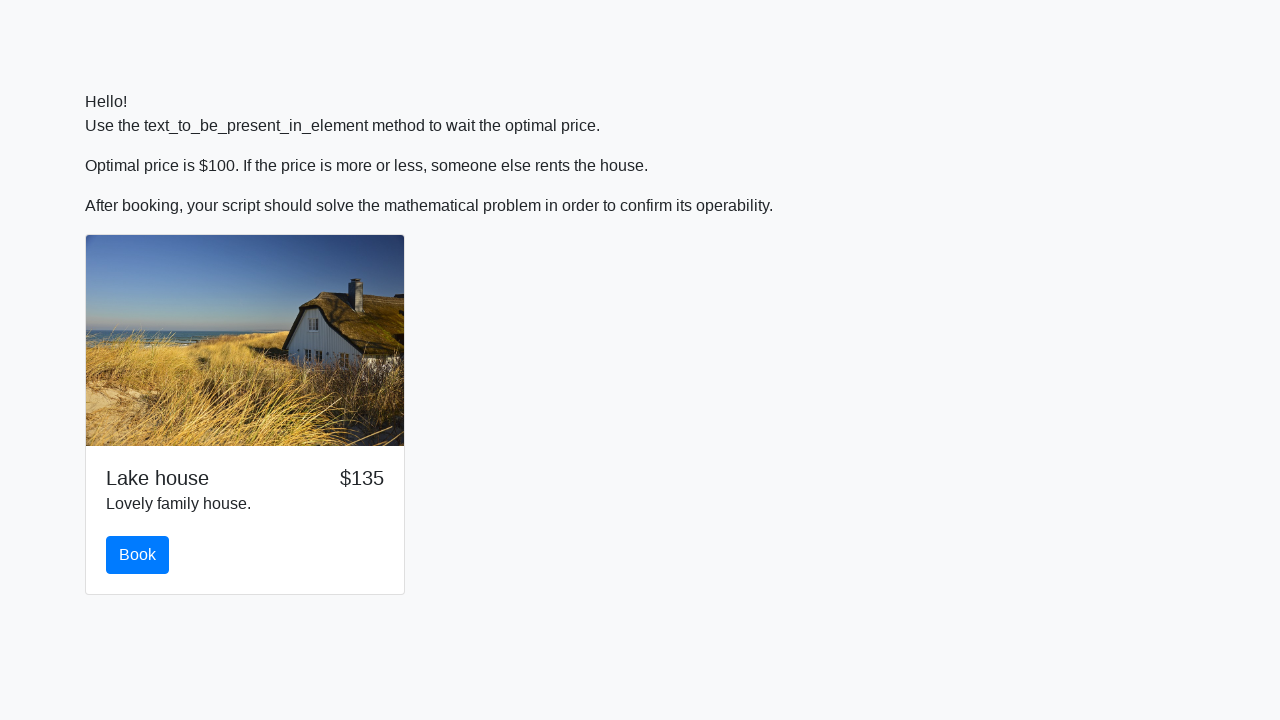

Waited for price to reach $100
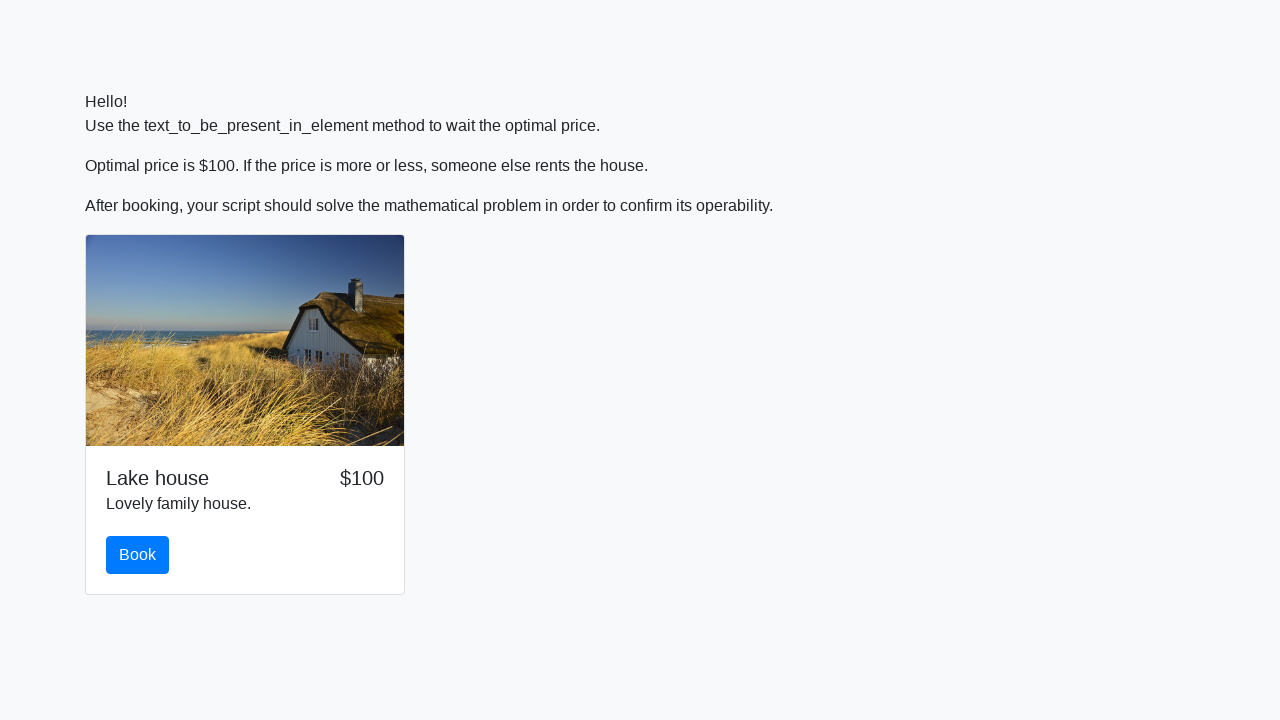

Clicked the book button at (138, 555) on #book
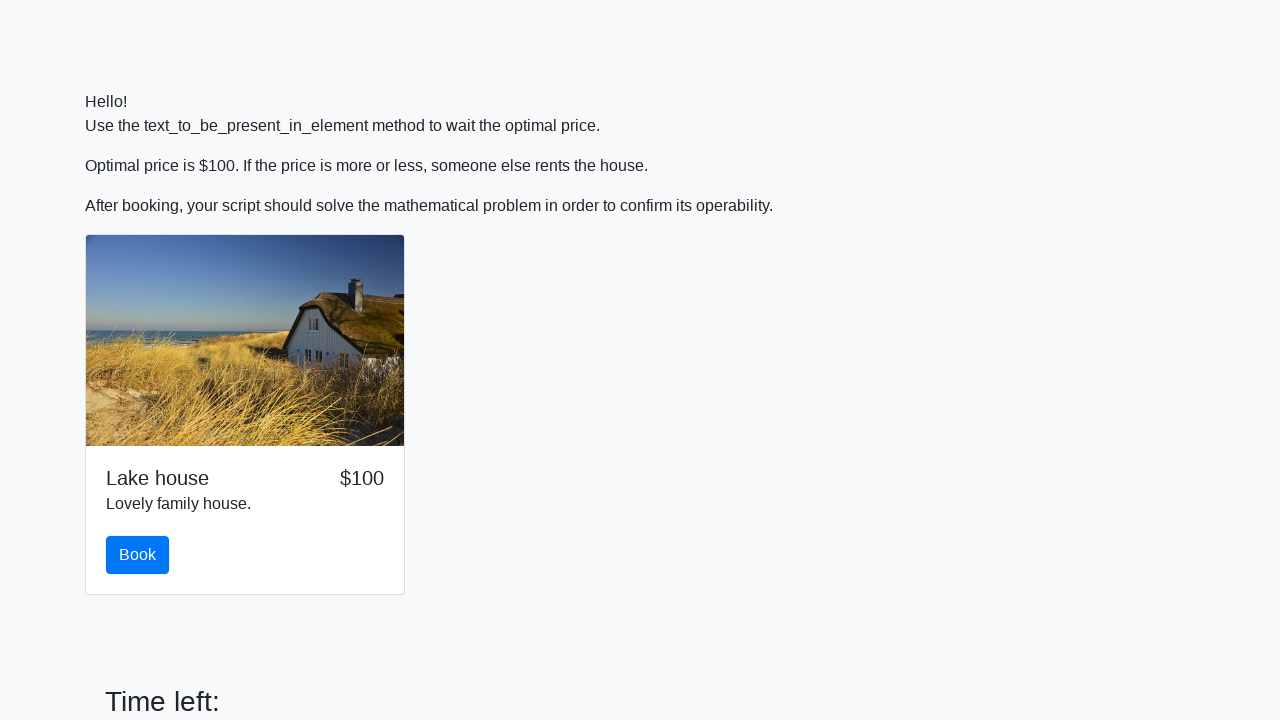

Retrieved input value: 744
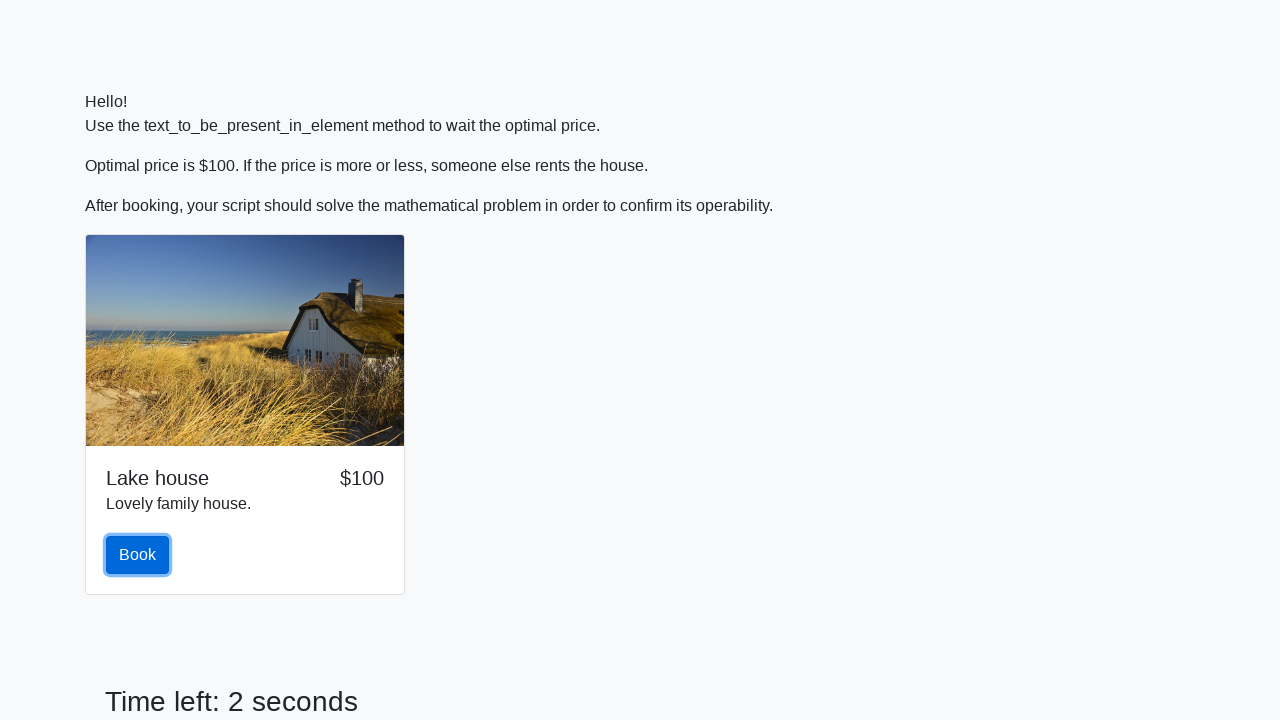

Calculated answer using formula: 1.8481993962647696
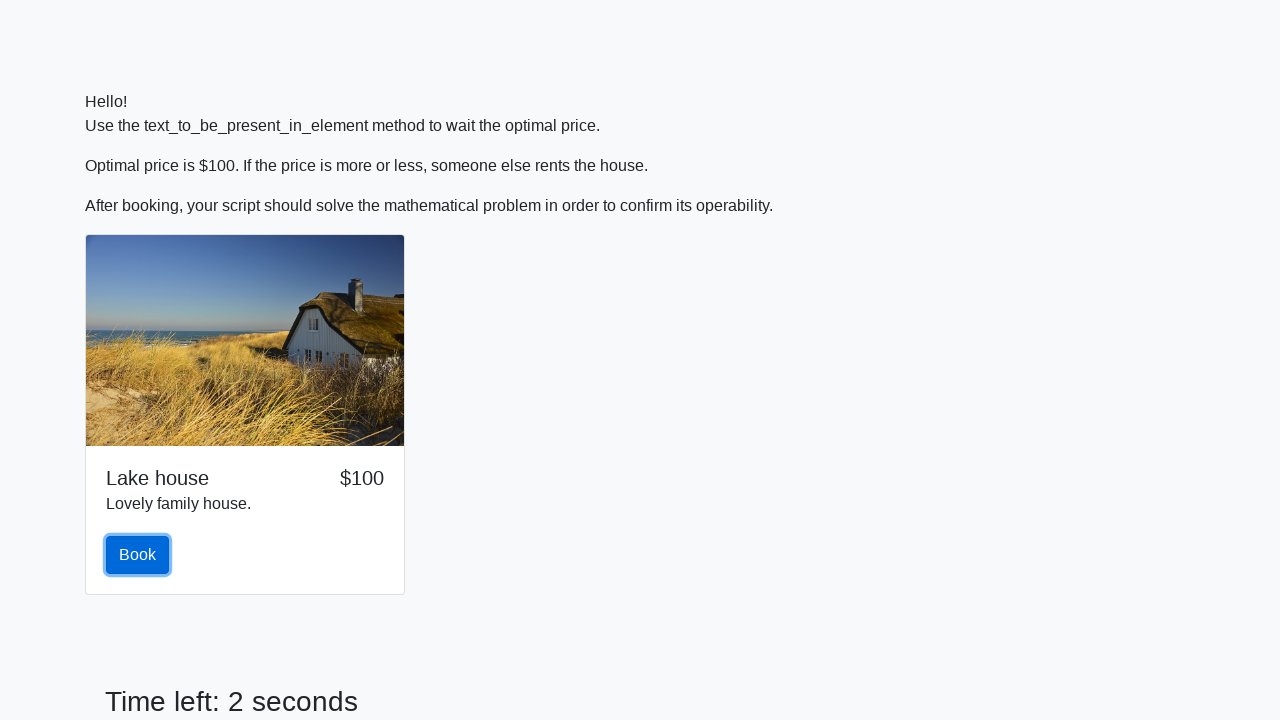

Filled answer field with calculated value on #answer
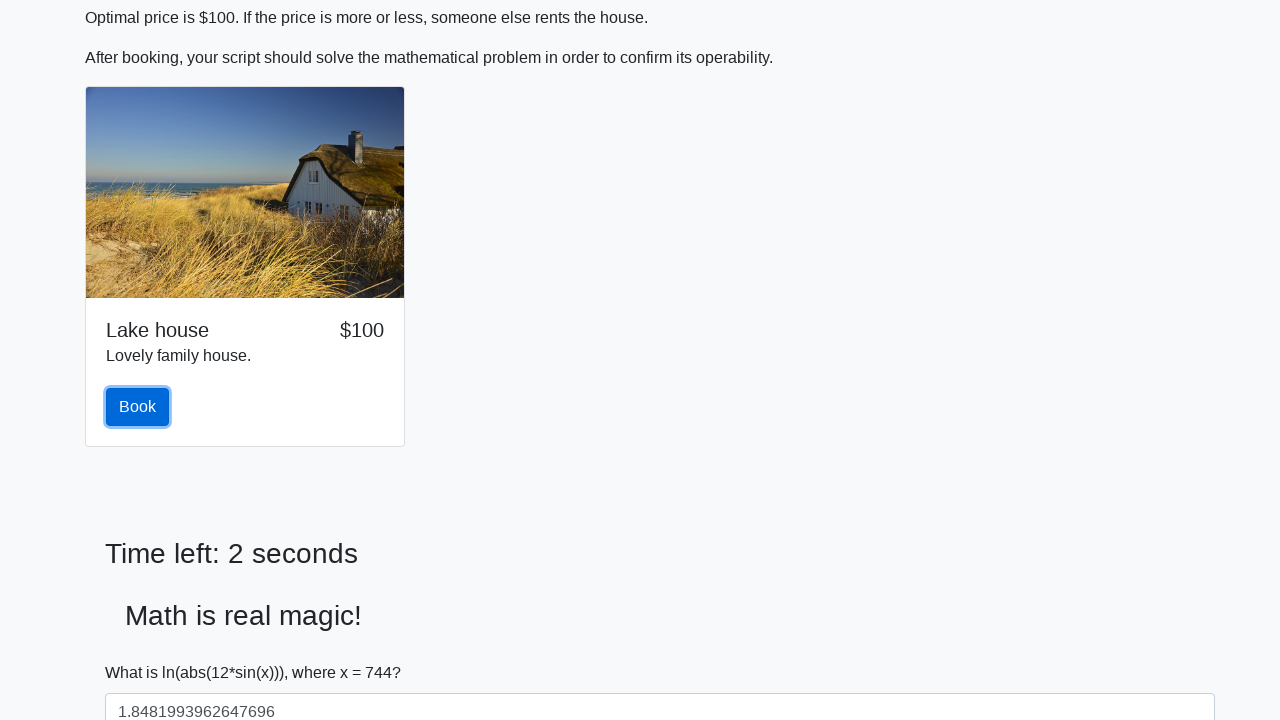

Clicked submit button to submit the form at (143, 651) on [type="submit"]
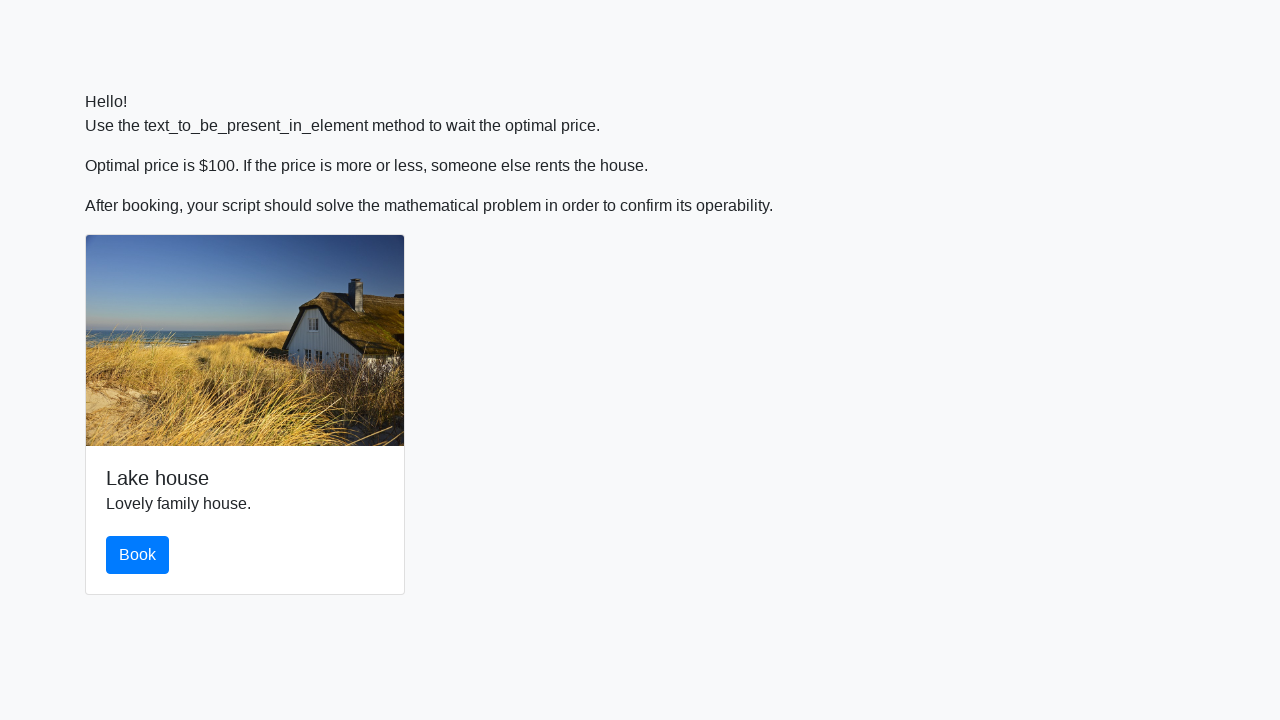

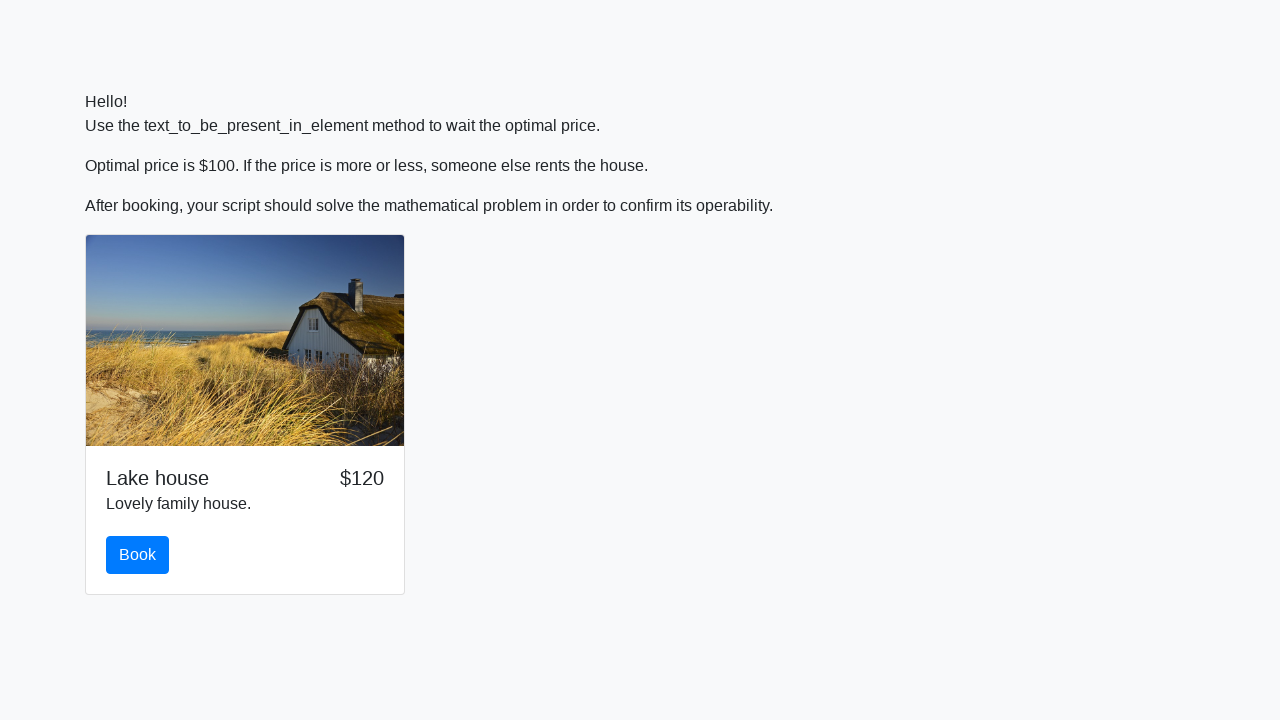